Tests registration form functionality by filling in personal details (first name, last name, address, email, phone number), selecting gender, and submitting the form.

Starting URL: http://demo.automationtesting.in/Register.html

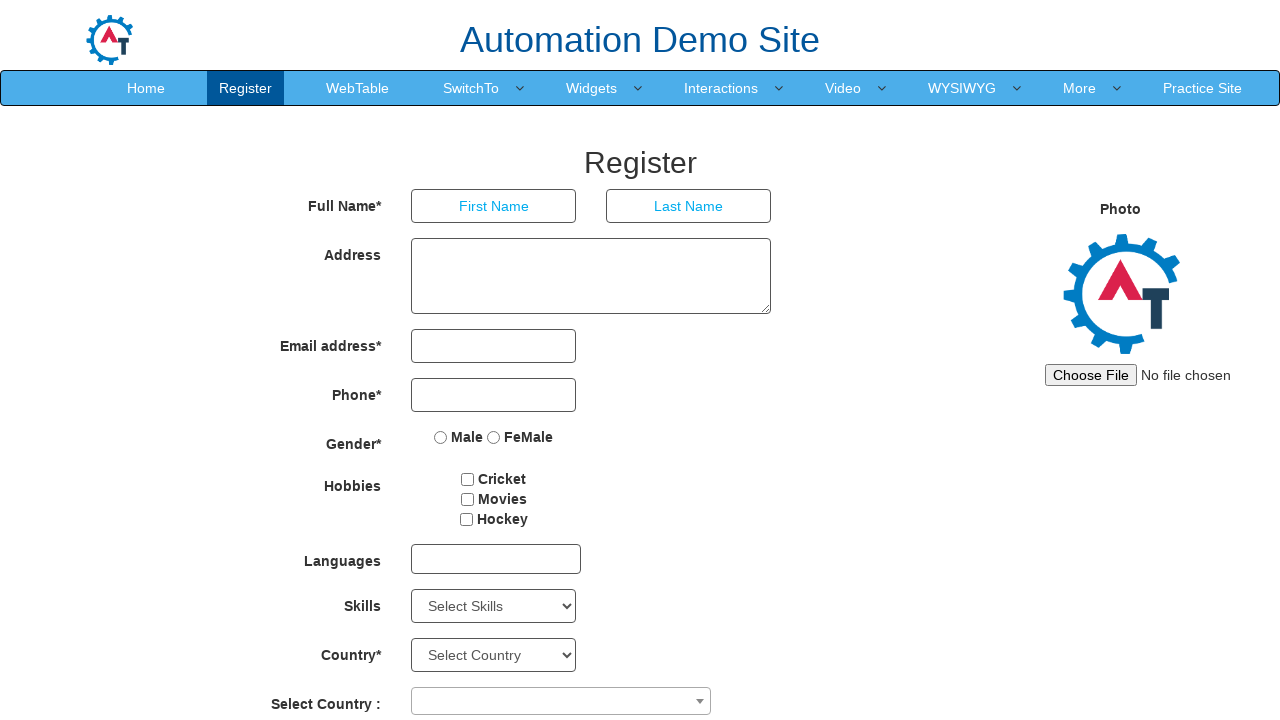

Filled first name field with 'Marcus' on input[placeholder='First Name']
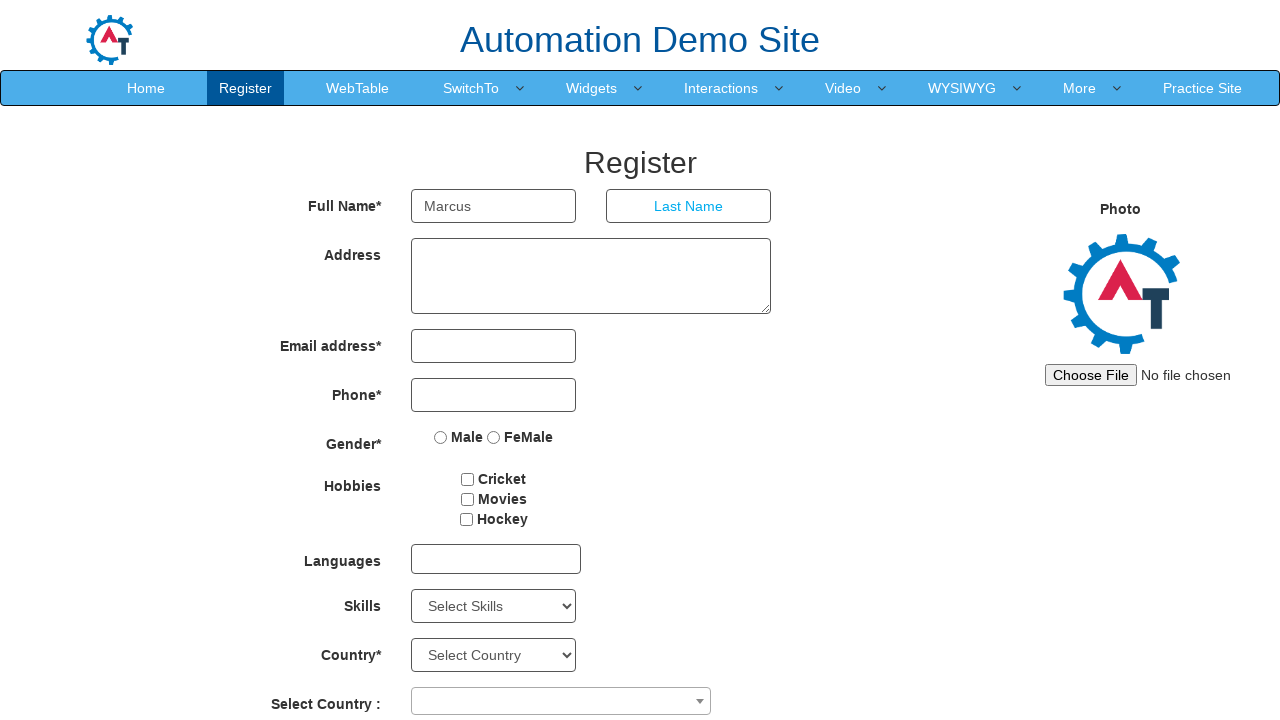

Filled last name field with 'Thompson' on input[placeholder='Last Name']
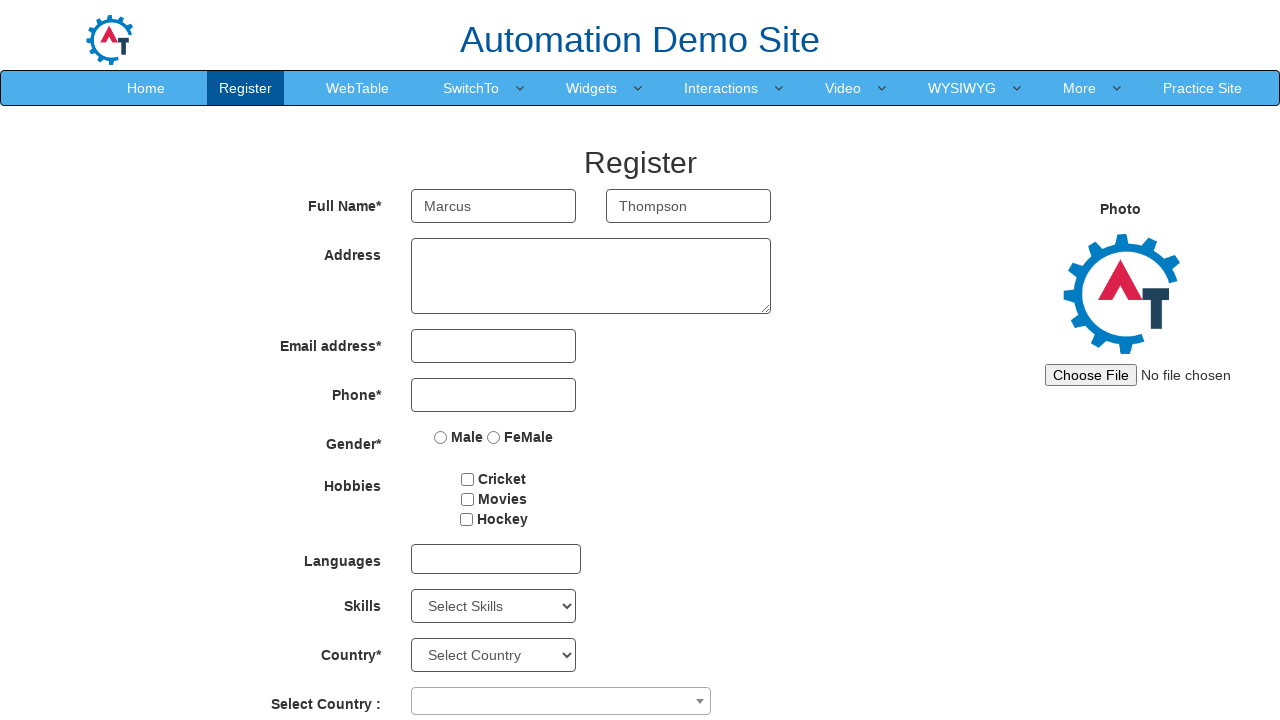

Filled address field with 'Austin, Texas' on textarea[ng-model='Adress']
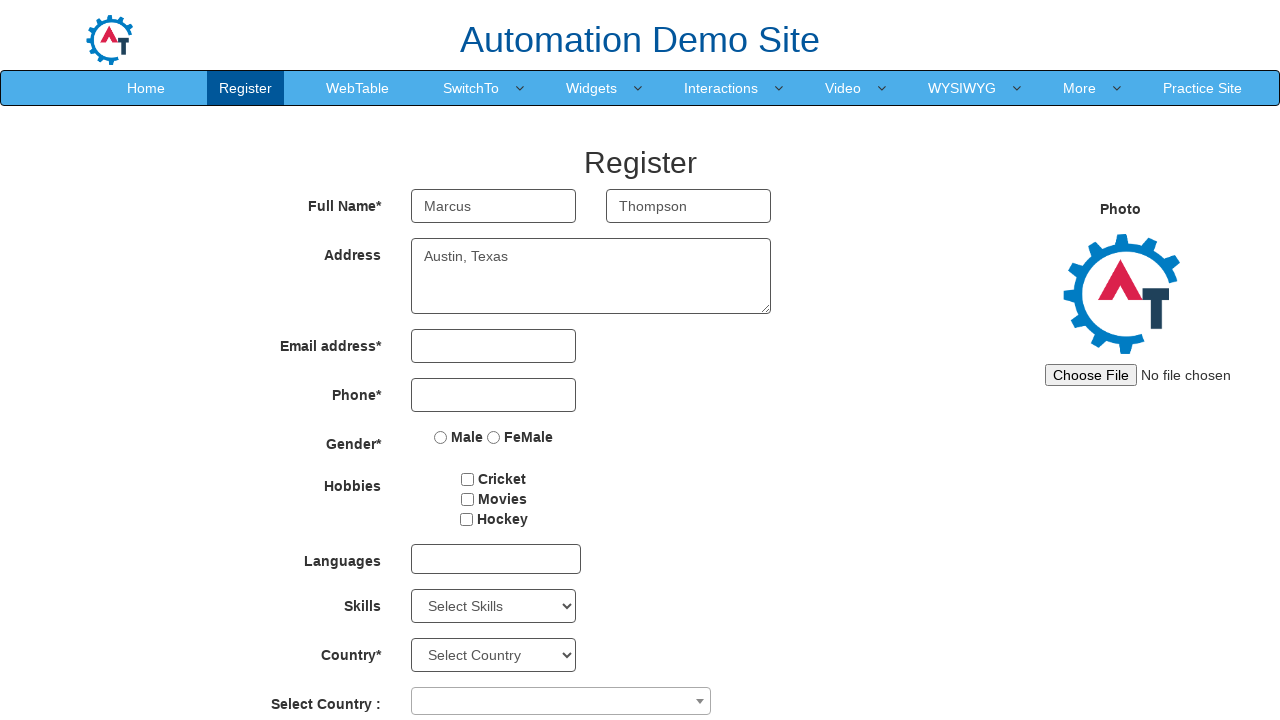

Filled email field with 'marcus.thompson@example.com' on input[type='email']
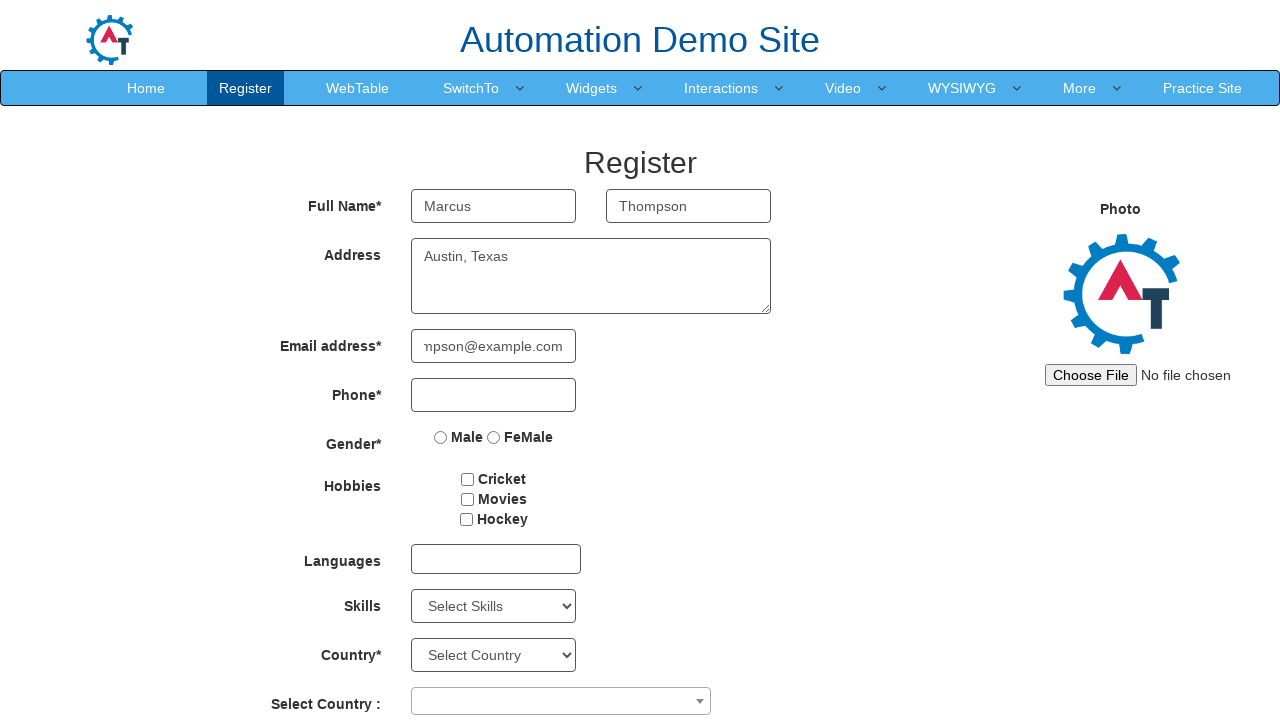

Filled phone number field with '5125559842' on input[type='tel']
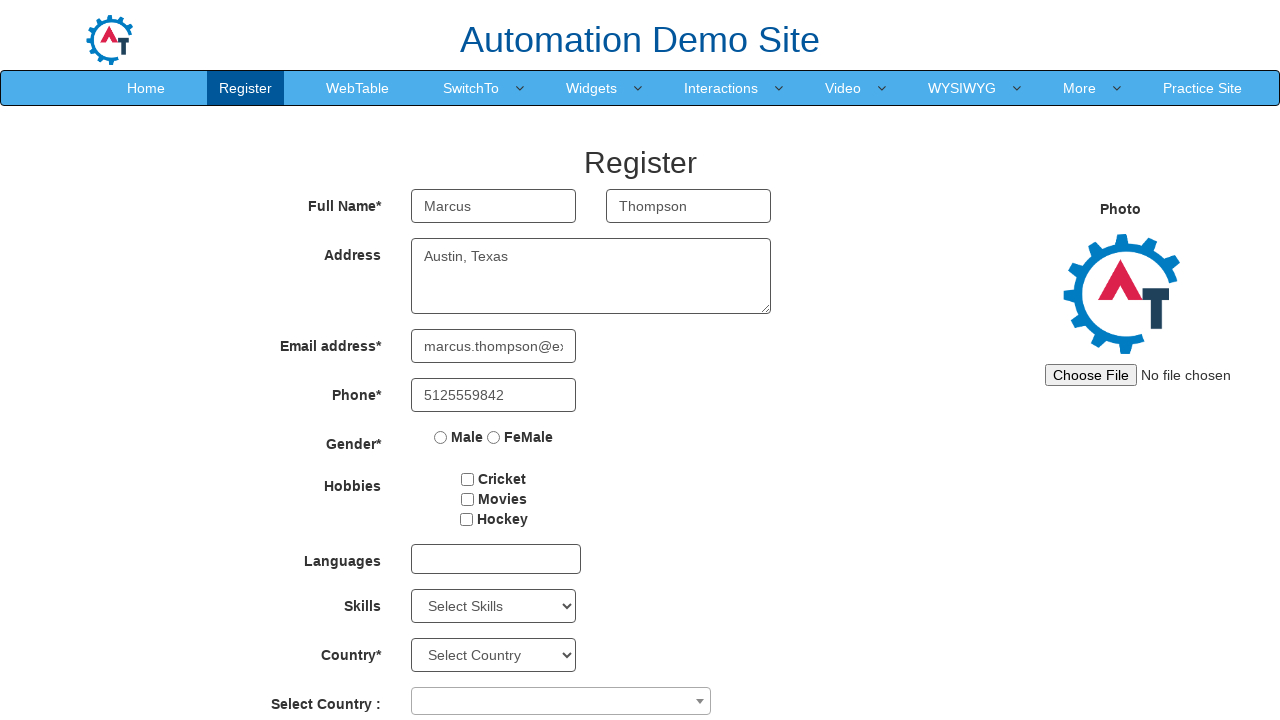

Selected Male gender option at (441, 437) on input[value='Male']
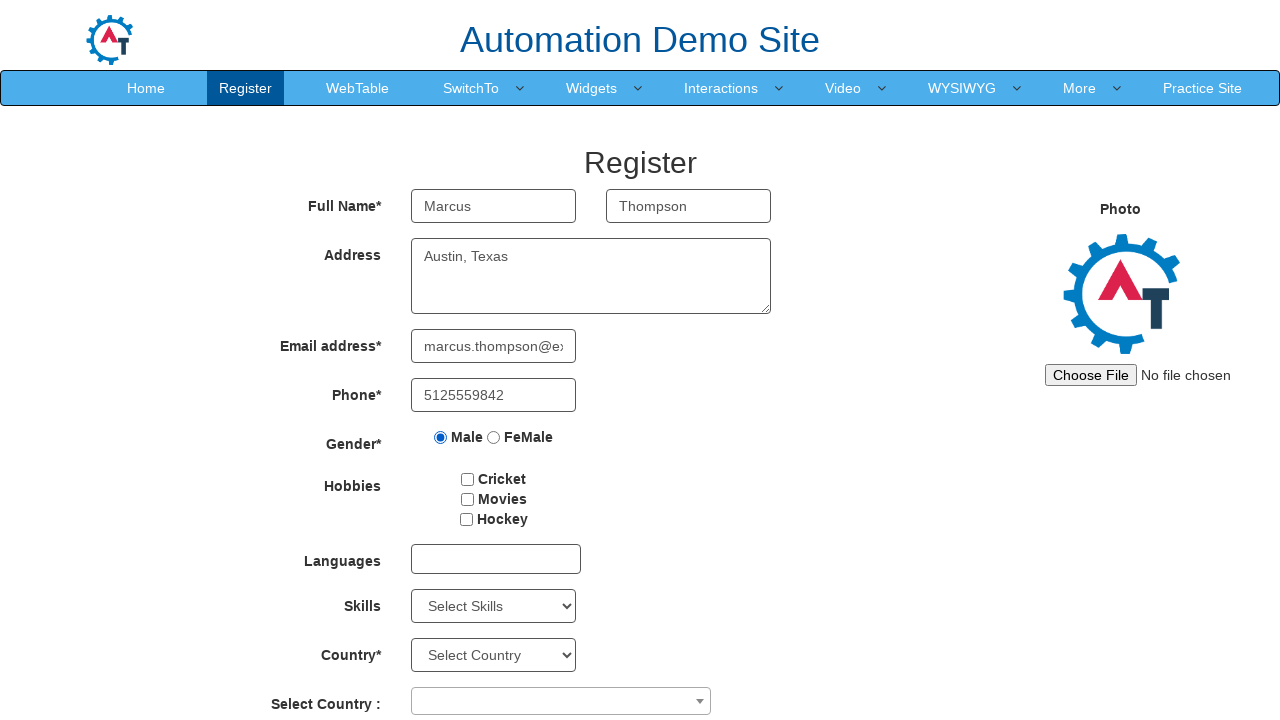

Clicked submit button to register at (572, 623) on #submitbtn
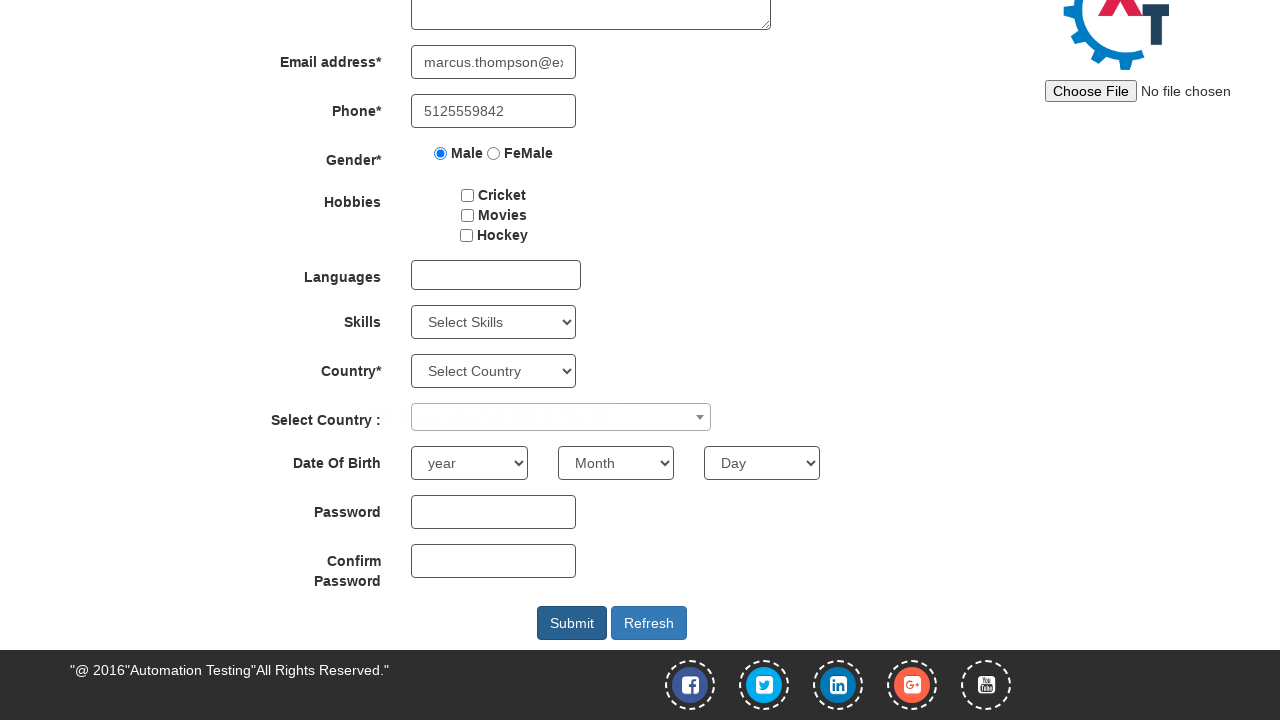

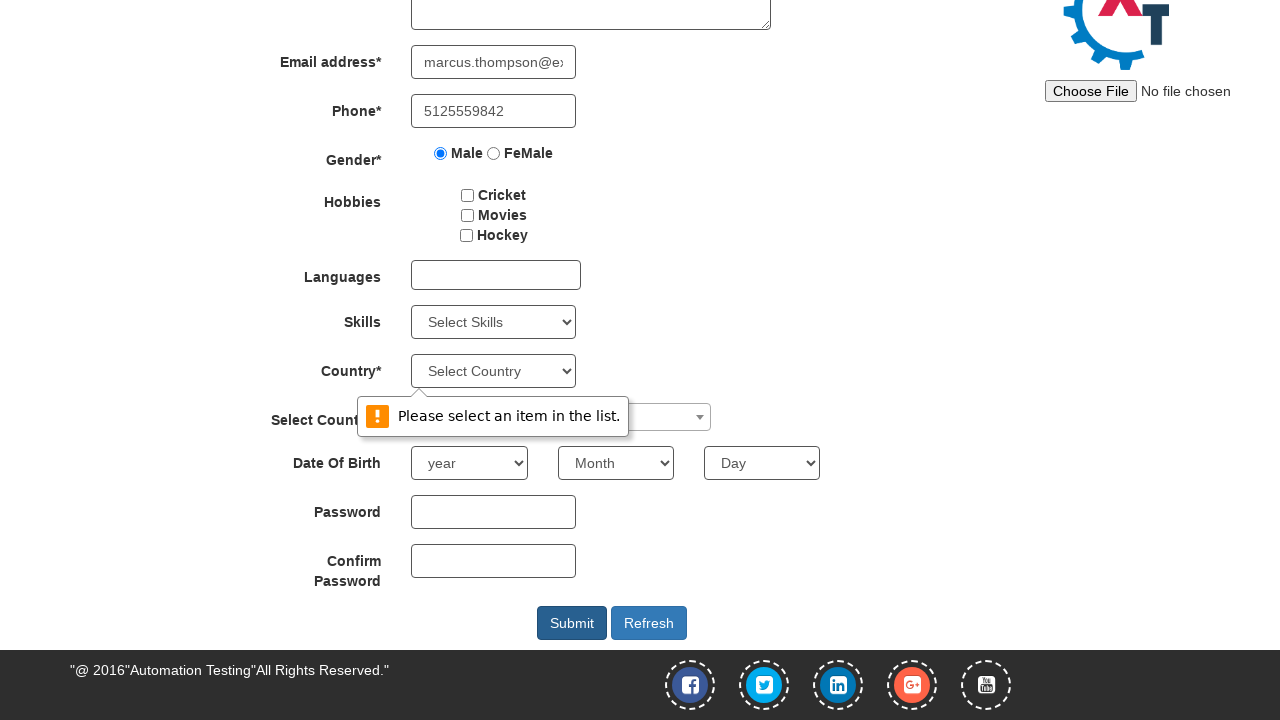